Tests the number input action by entering a number, clicking the result button, and verifying the number displays correctly

Starting URL: https://kristinek.github.io/site/examples/actions

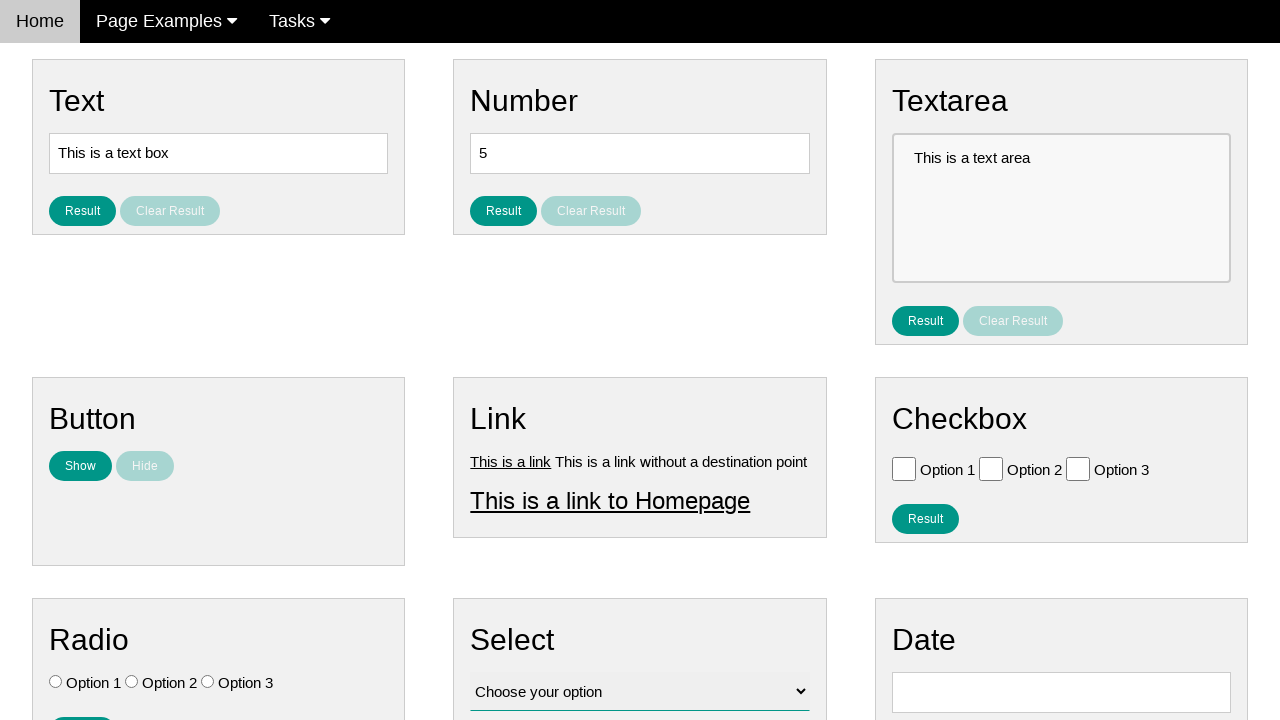

Cleared the number input field on #number
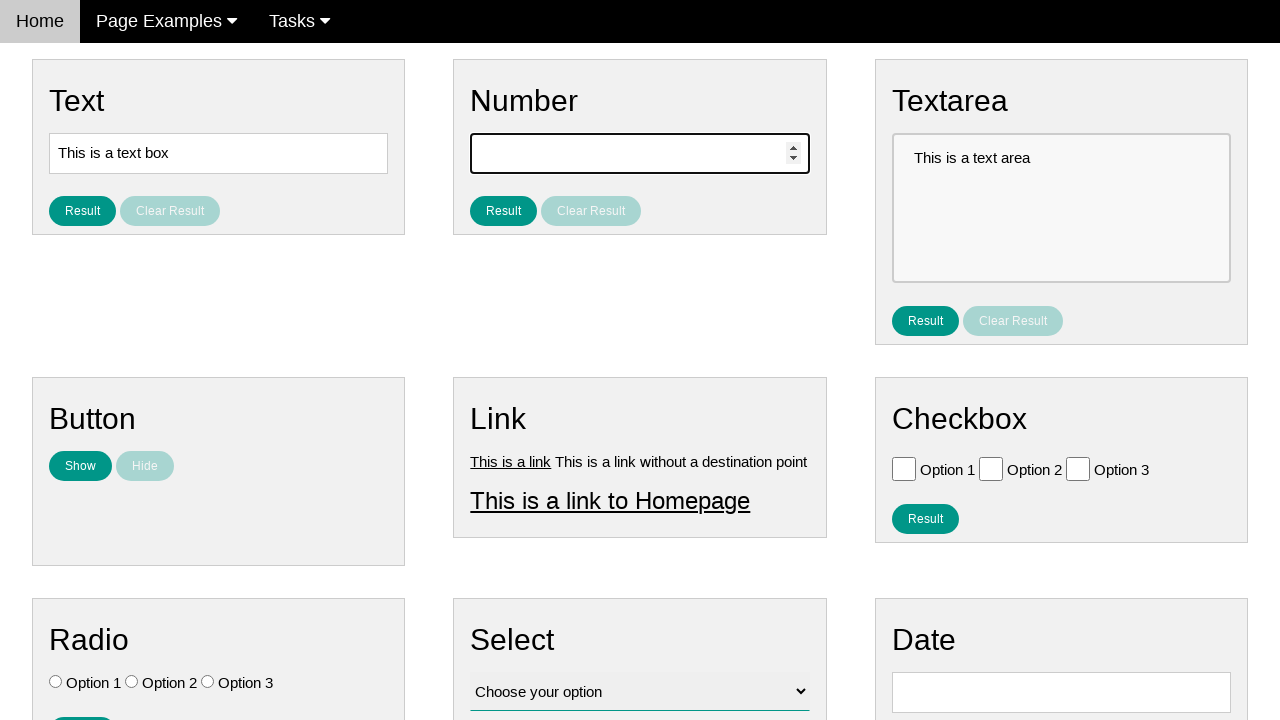

Entered number '42' into the number input field on #number
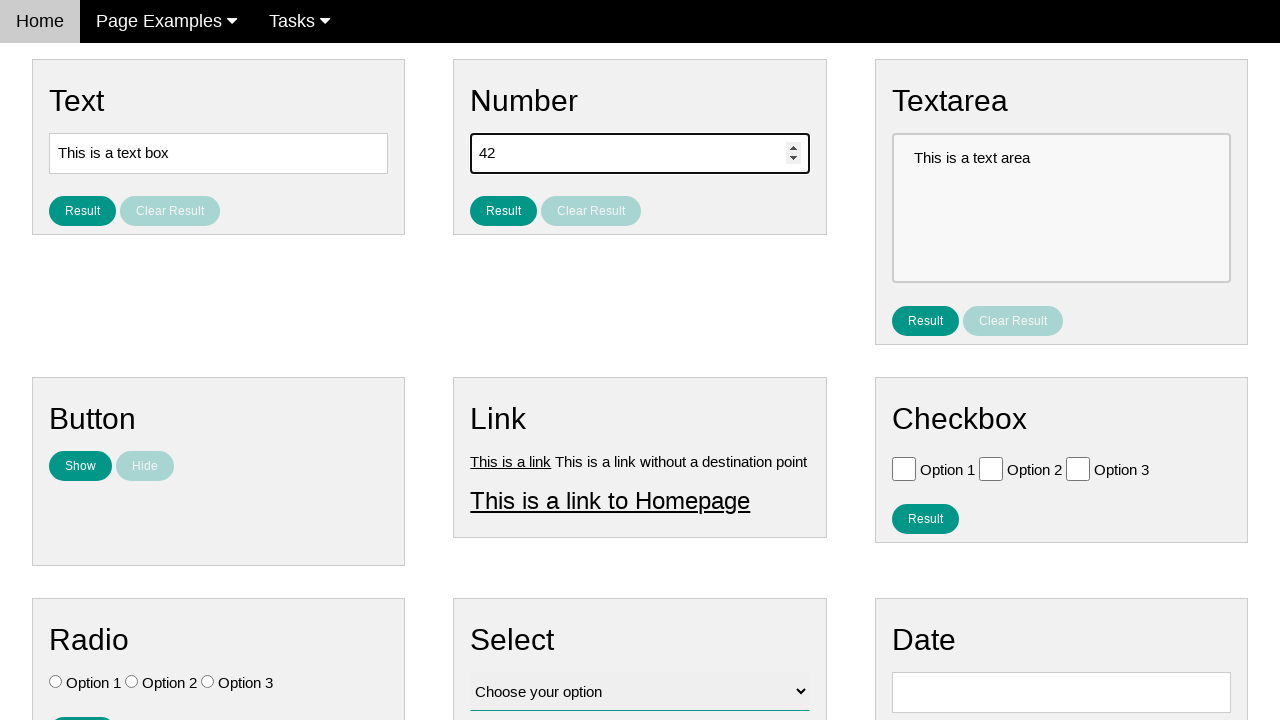

Clicked the result number button at (504, 211) on #result_button_number
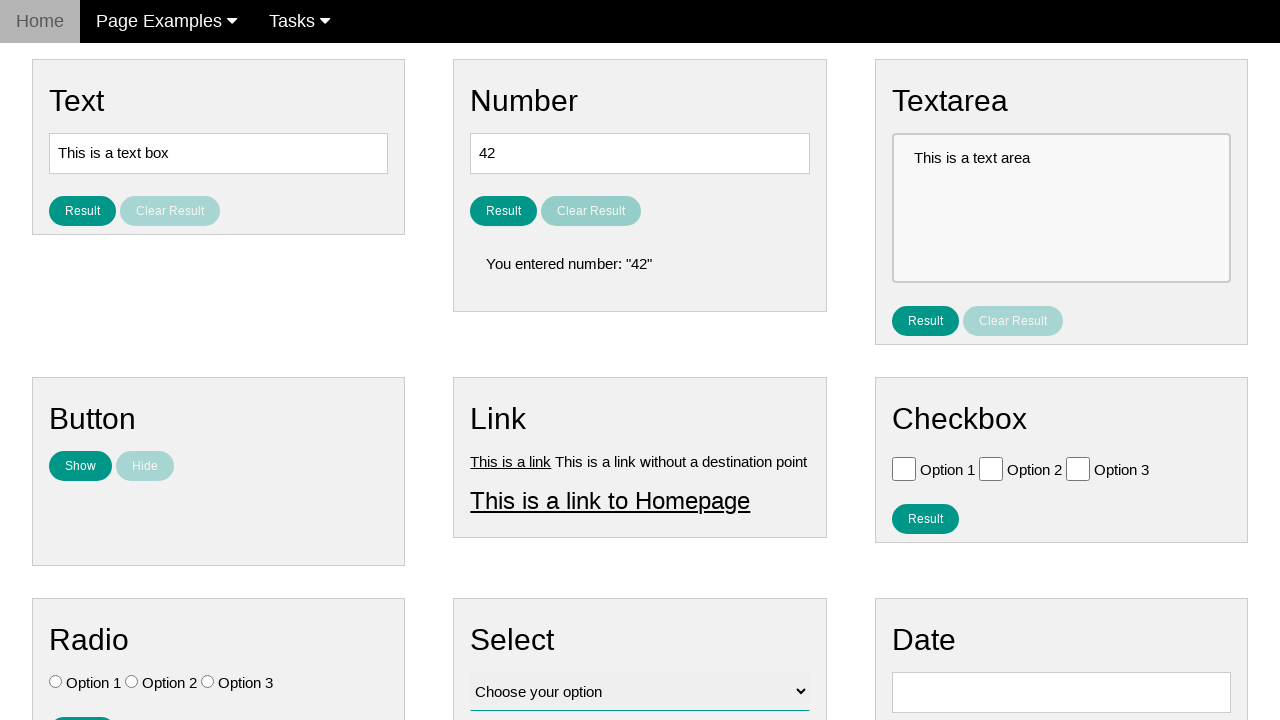

Retrieved the number input field value
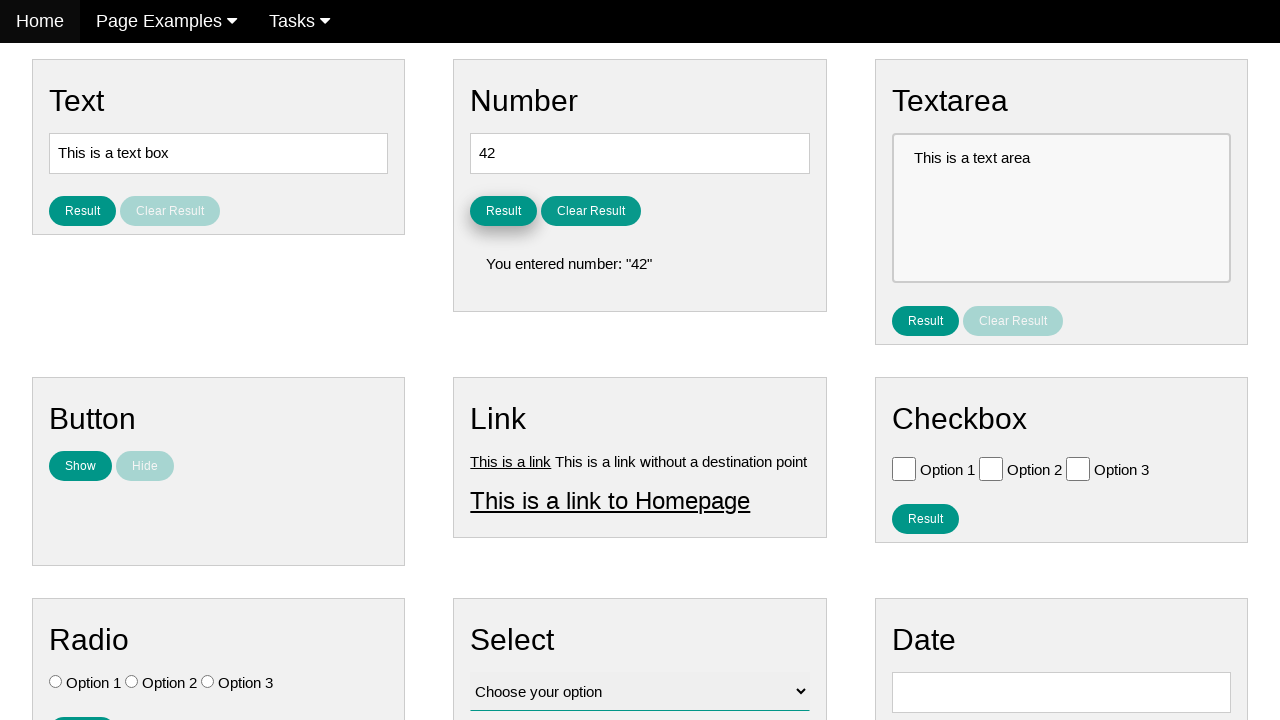

Verified that the number field contains the correct value '42'
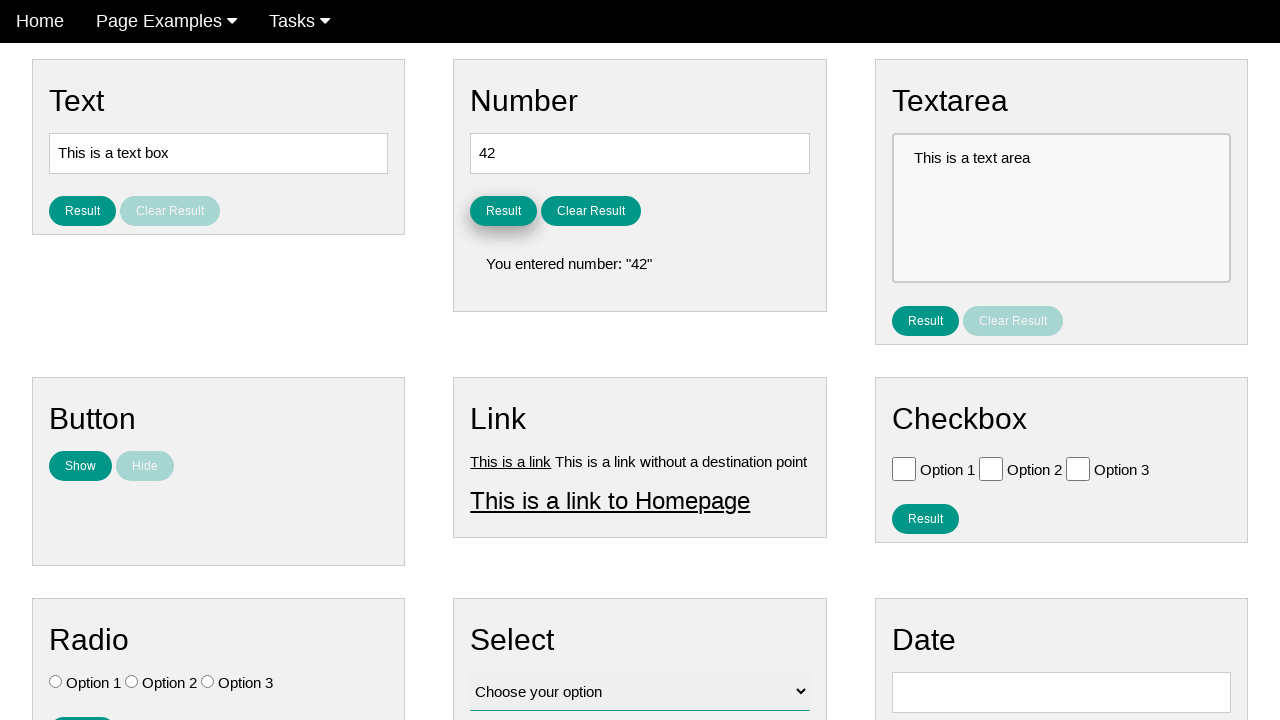

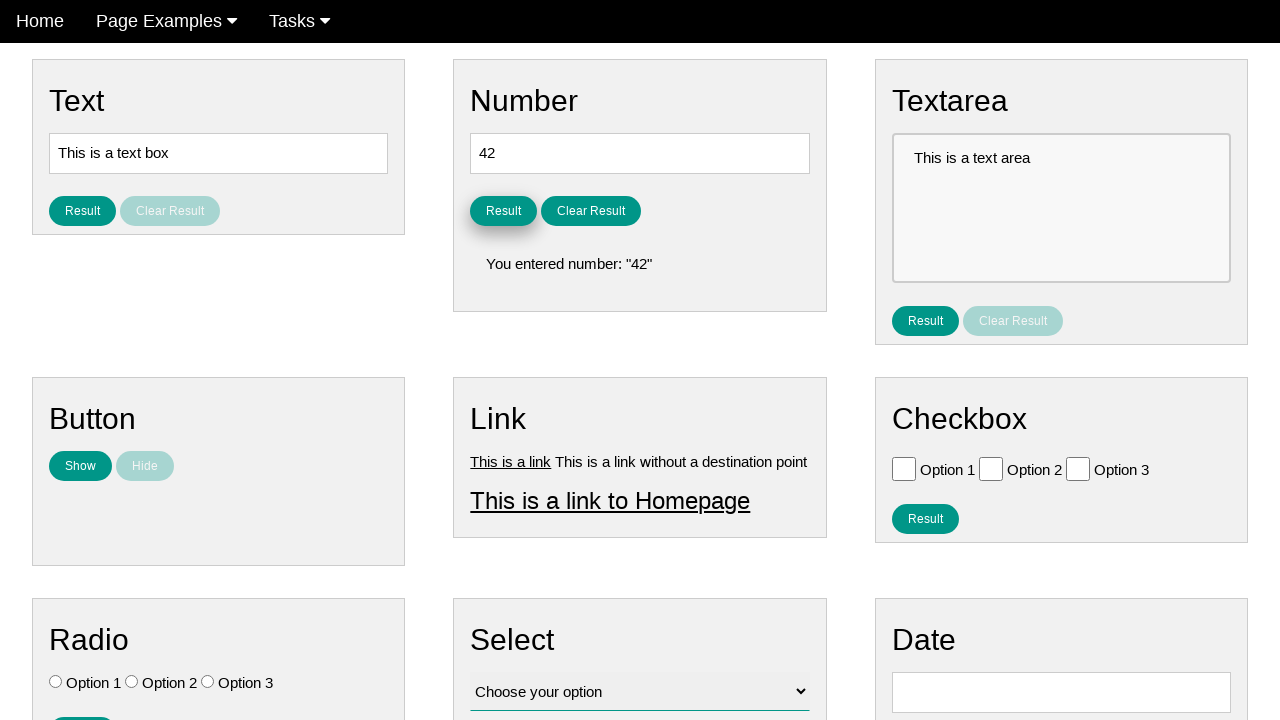